Tests web storage functionality by interacting with a select element on the MDN web storage demo page

Starting URL: https://mdn.github.io/dom-examples/web-storage/

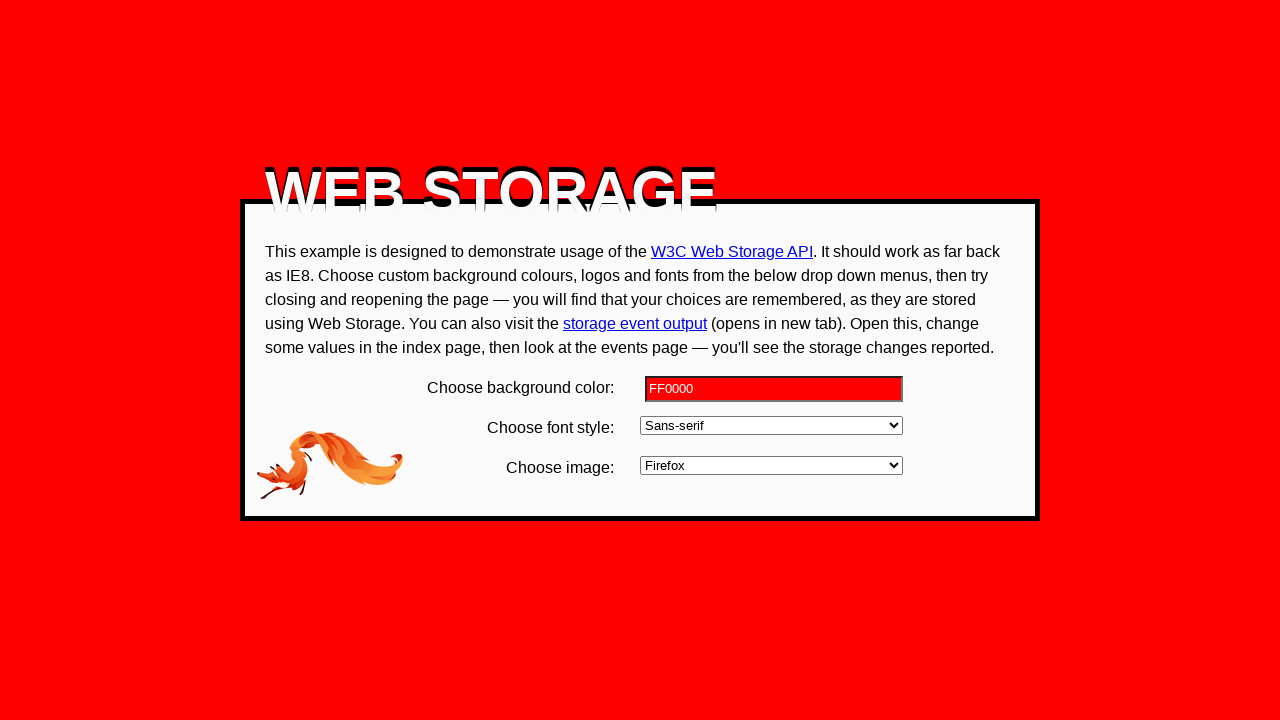

Waited for select element with id 'image' to be visible
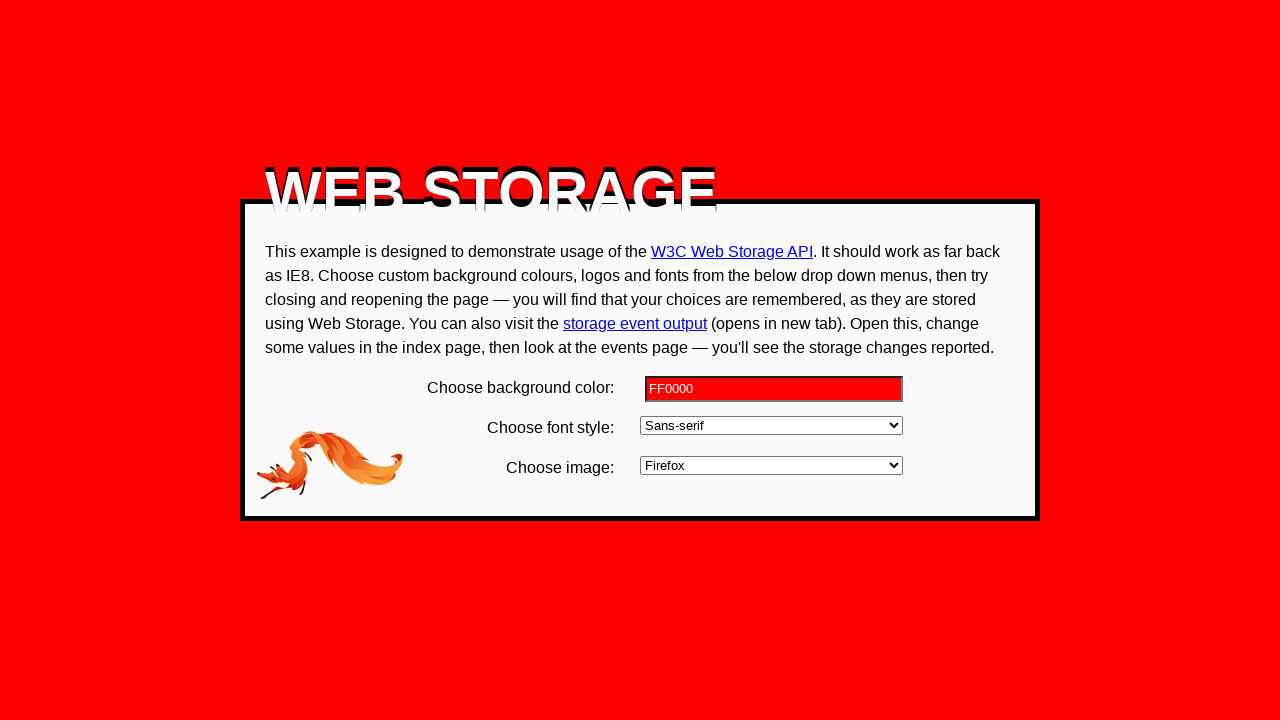

Clicked on the select element to trigger interaction at (771, 466) on #image
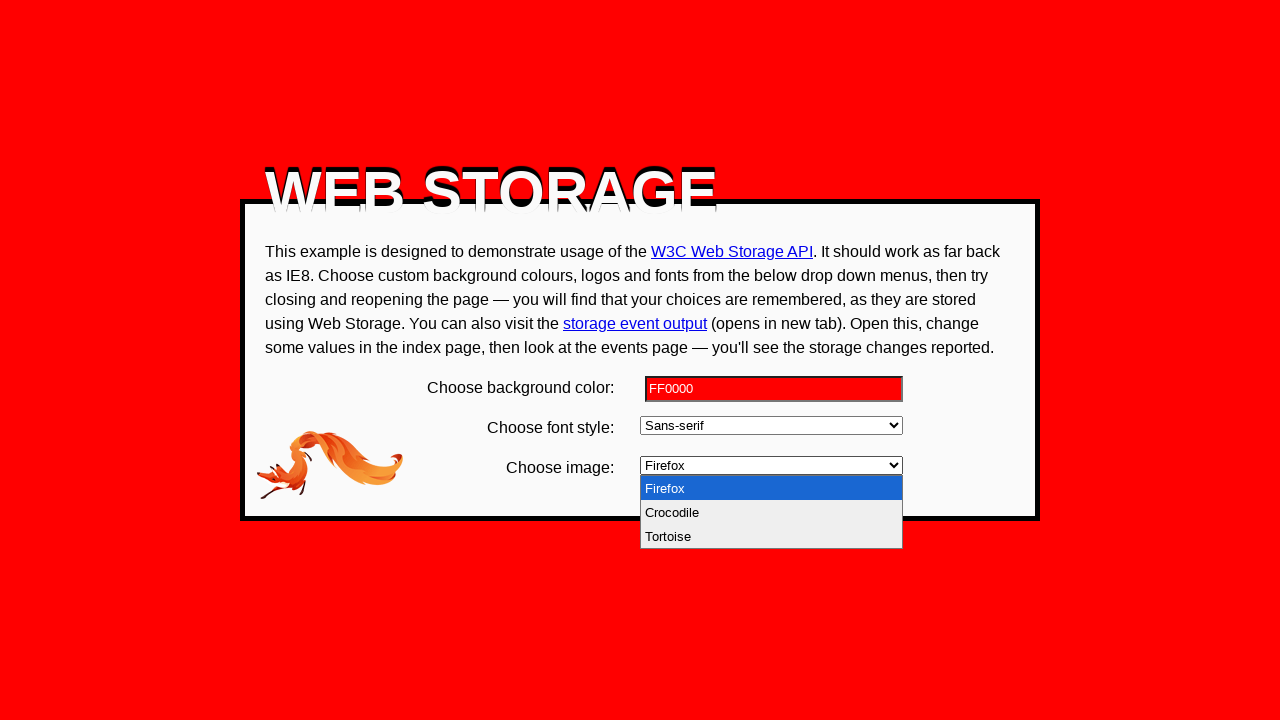

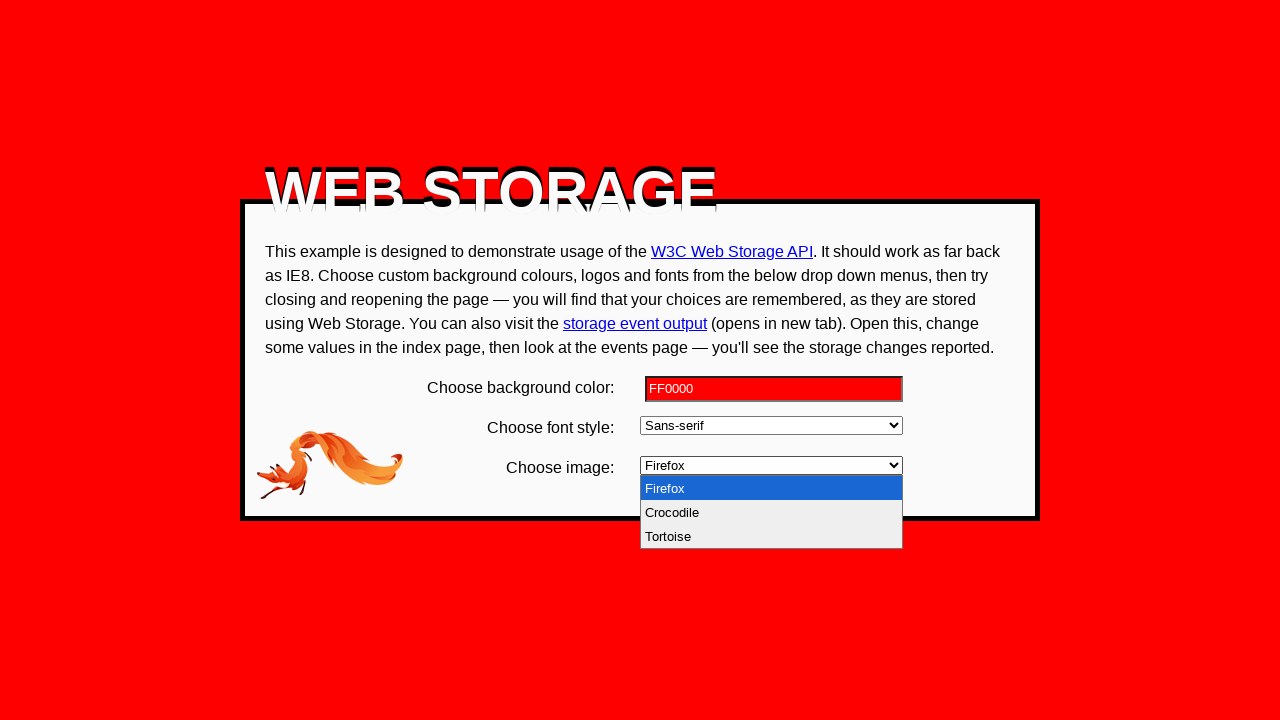